Tests the complete flight booking flow on BlazeDemo by selecting departure and destination cities, choosing a flight, filling in passenger and payment details, and completing the purchase.

Starting URL: https://www.blazedemo.com/

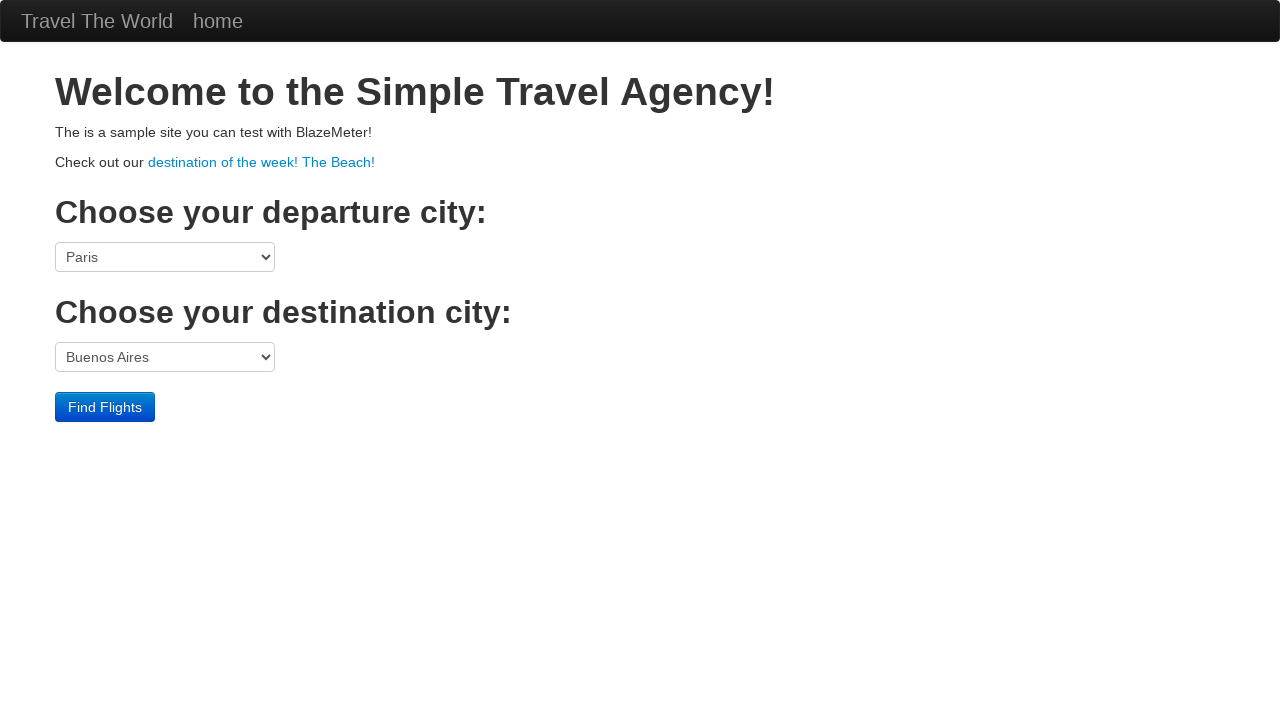

Clicked departure port dropdown at (165, 257) on select[name='fromPort']
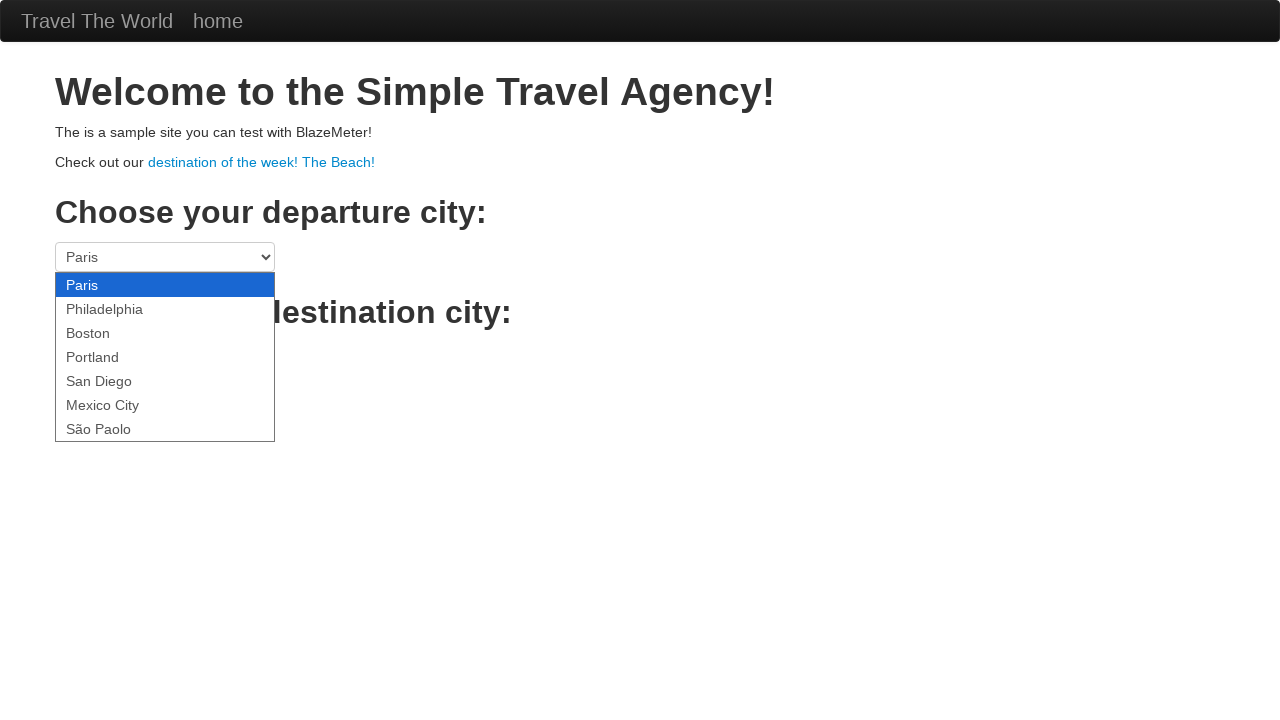

Selected Boston as departure city on select[name='fromPort']
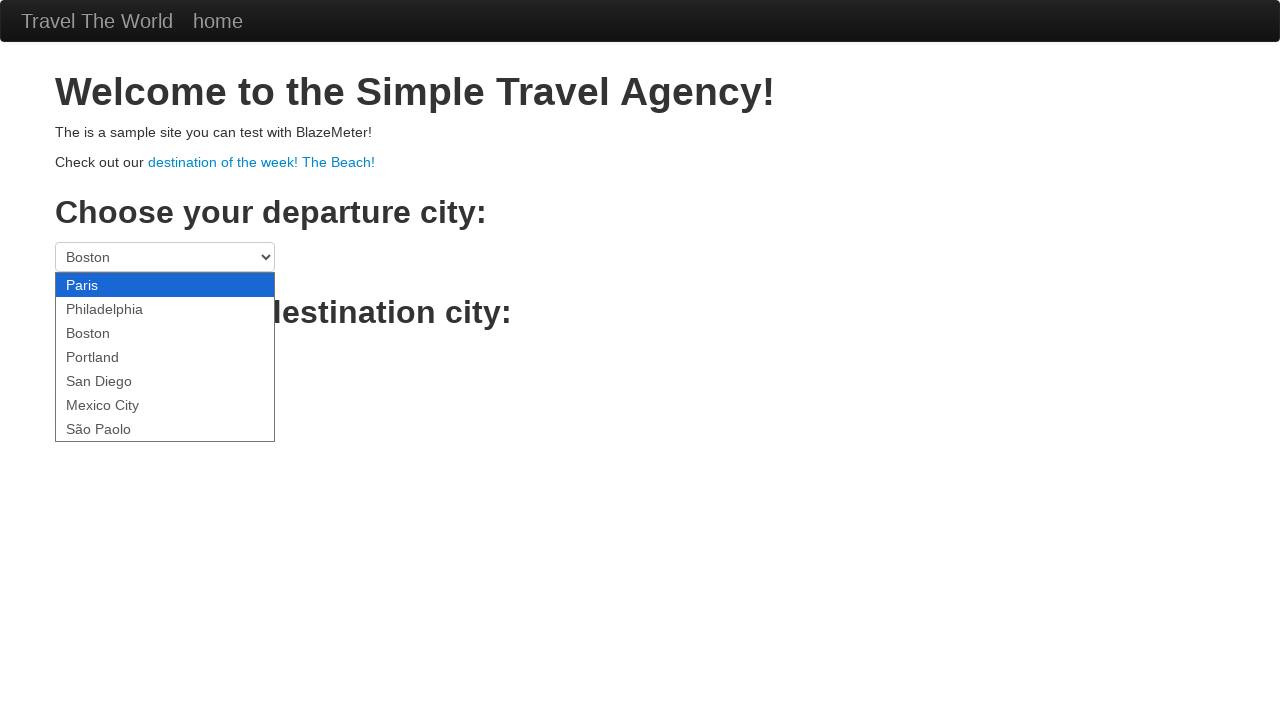

Clicked destination port dropdown at (165, 357) on select[name='toPort']
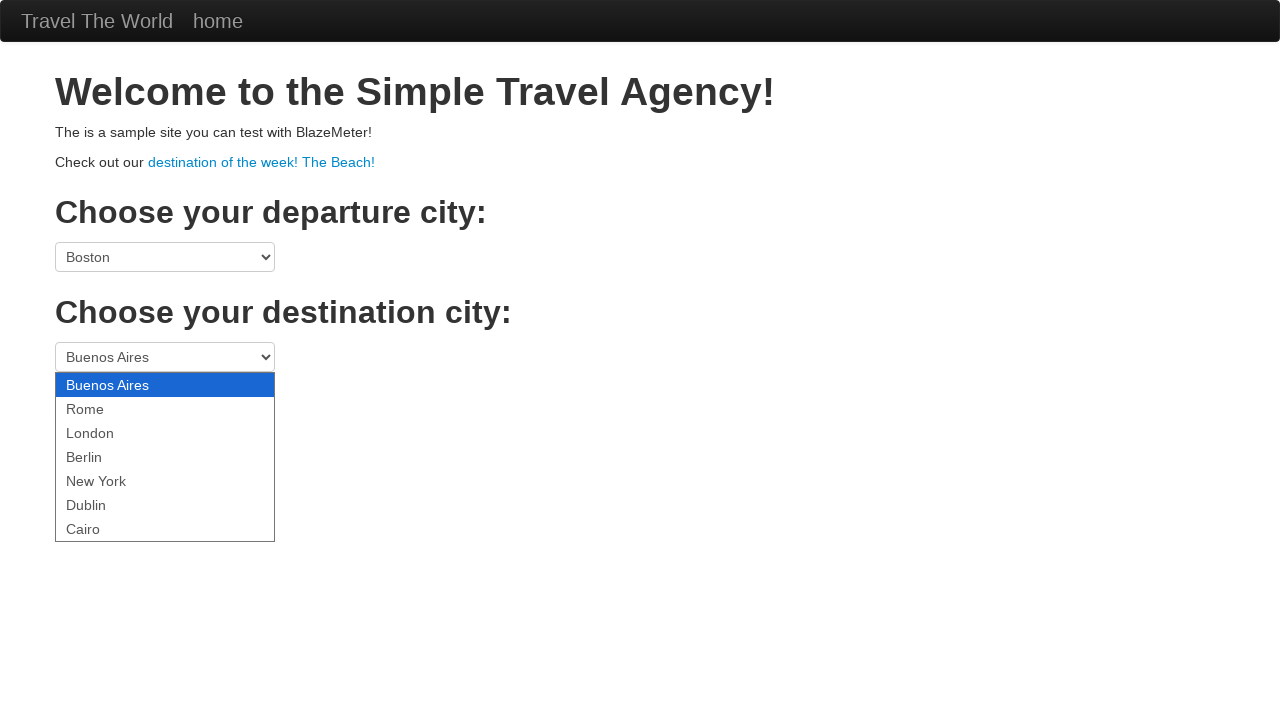

Selected London as destination city on select[name='toPort']
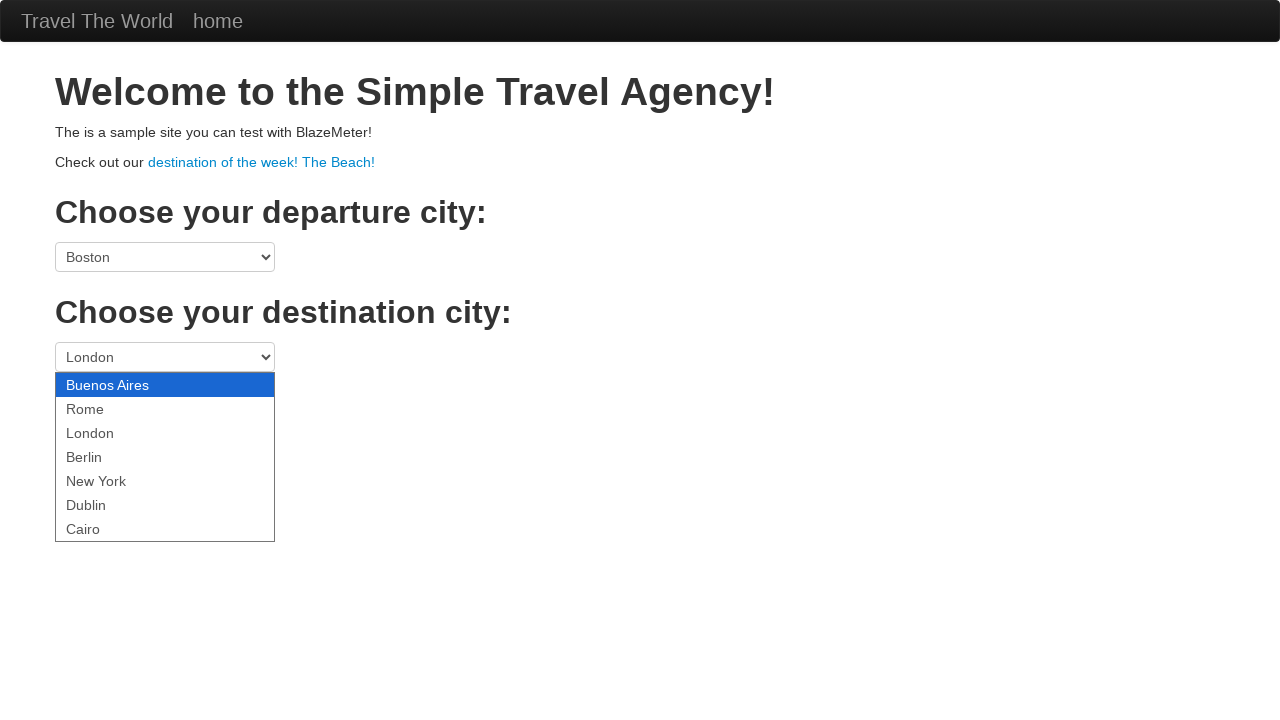

Clicked Find Flights button at (105, 407) on .btn-primary
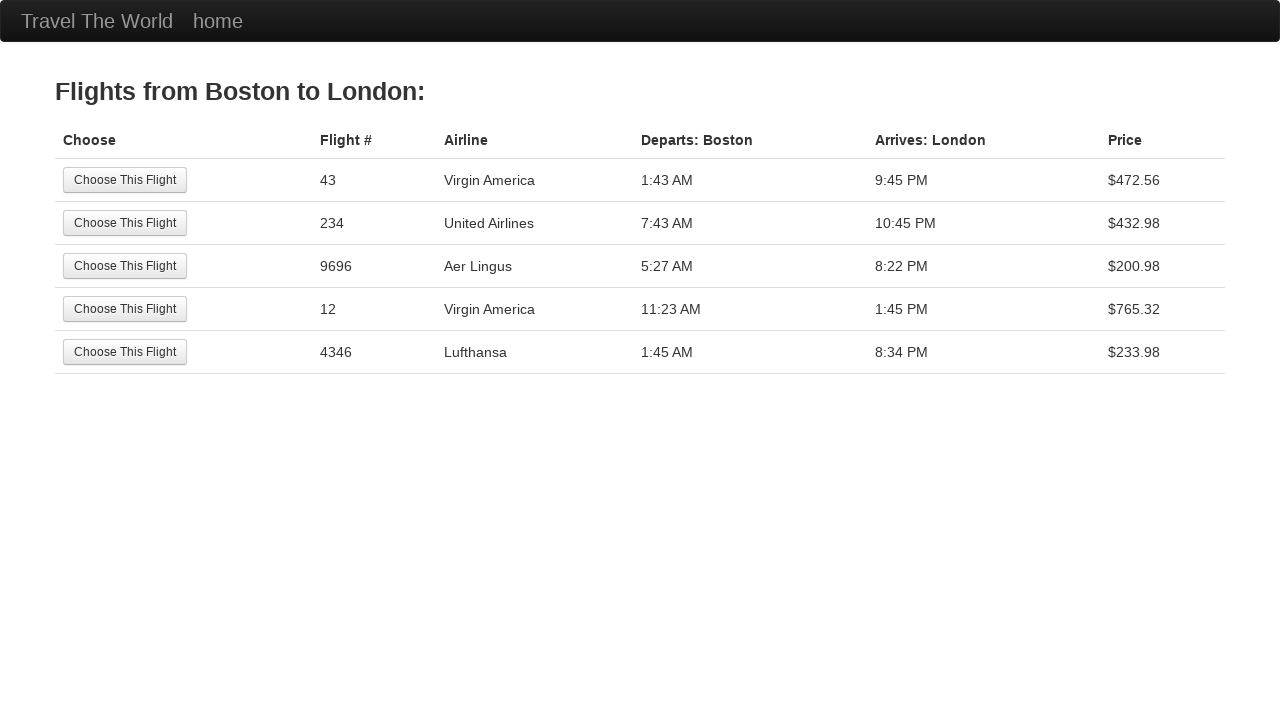

Selected the second flight option at (125, 223) on tr:nth-child(2) .btn
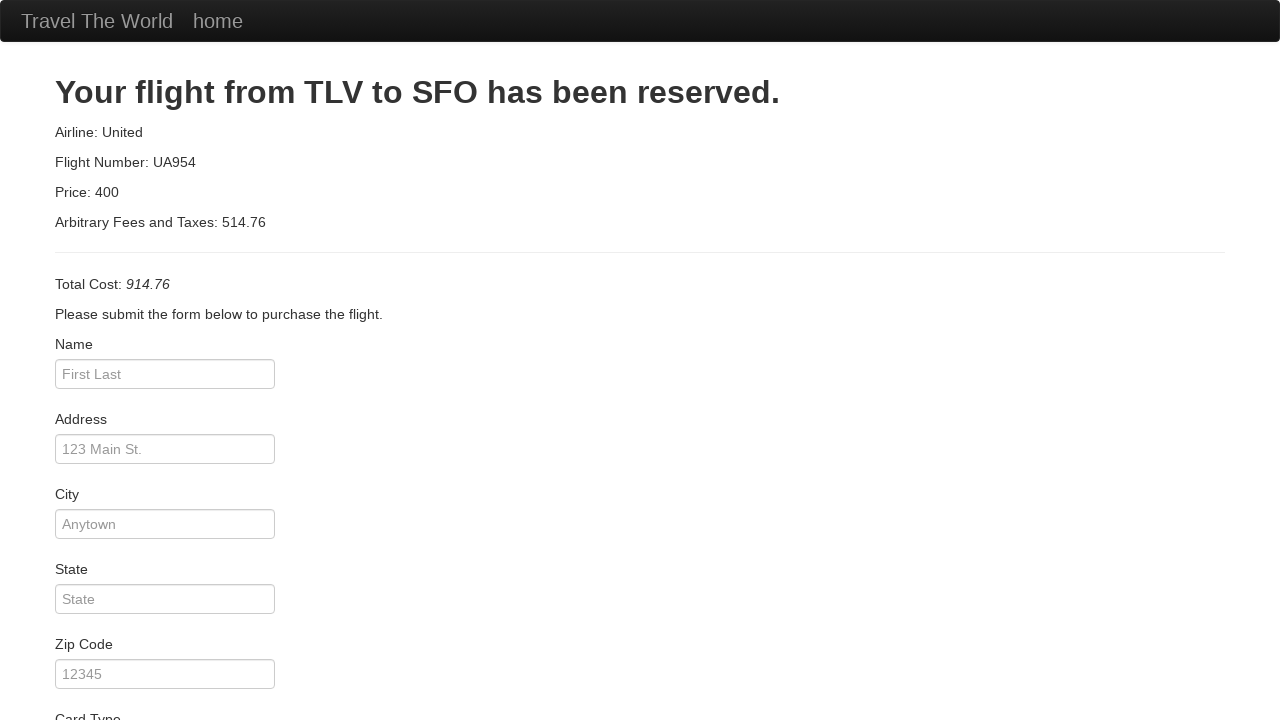

Clicked passenger name field at (165, 374) on #inputName
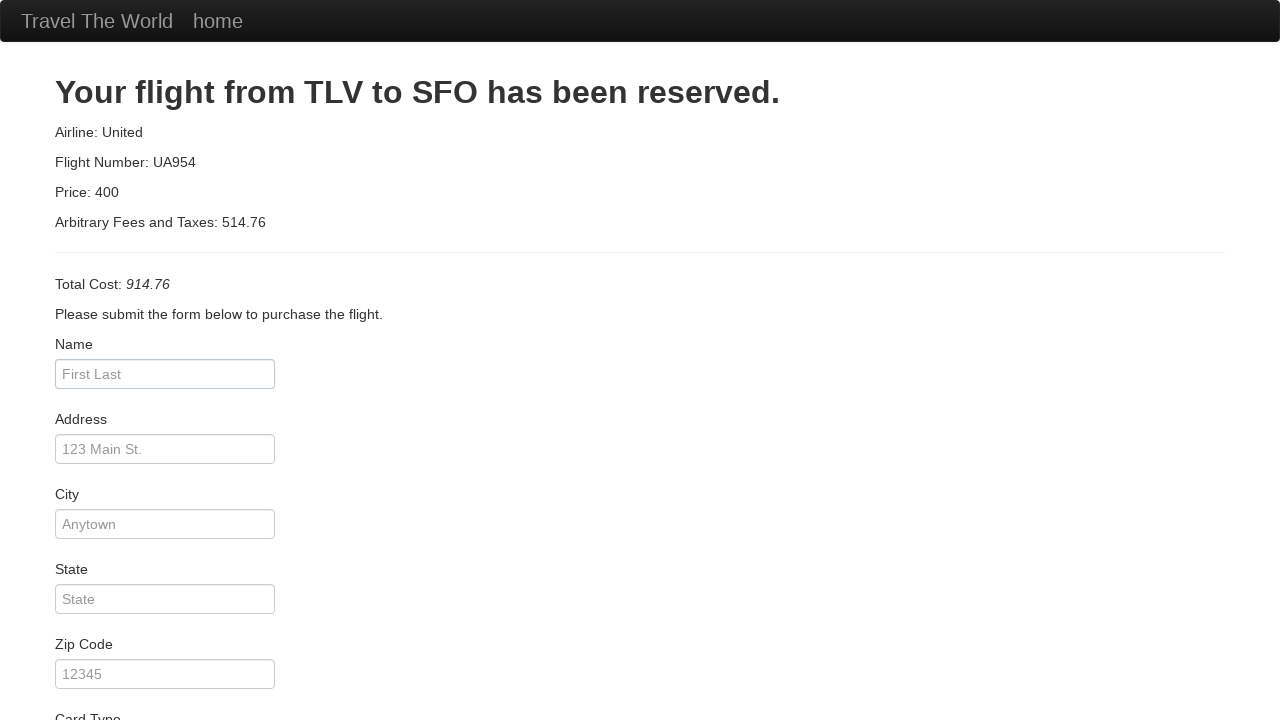

Filled passenger name field with 'Maria Garcia' on #inputName
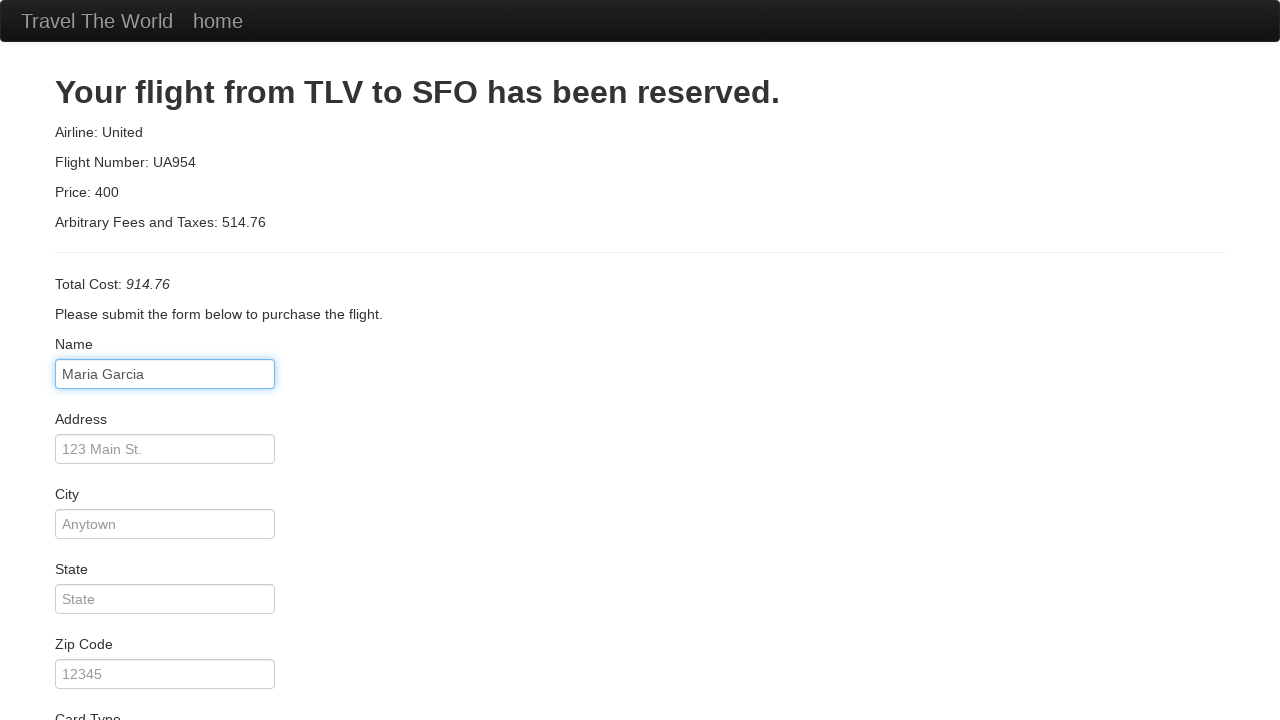

Filled address field with '123 Main Street' on #address
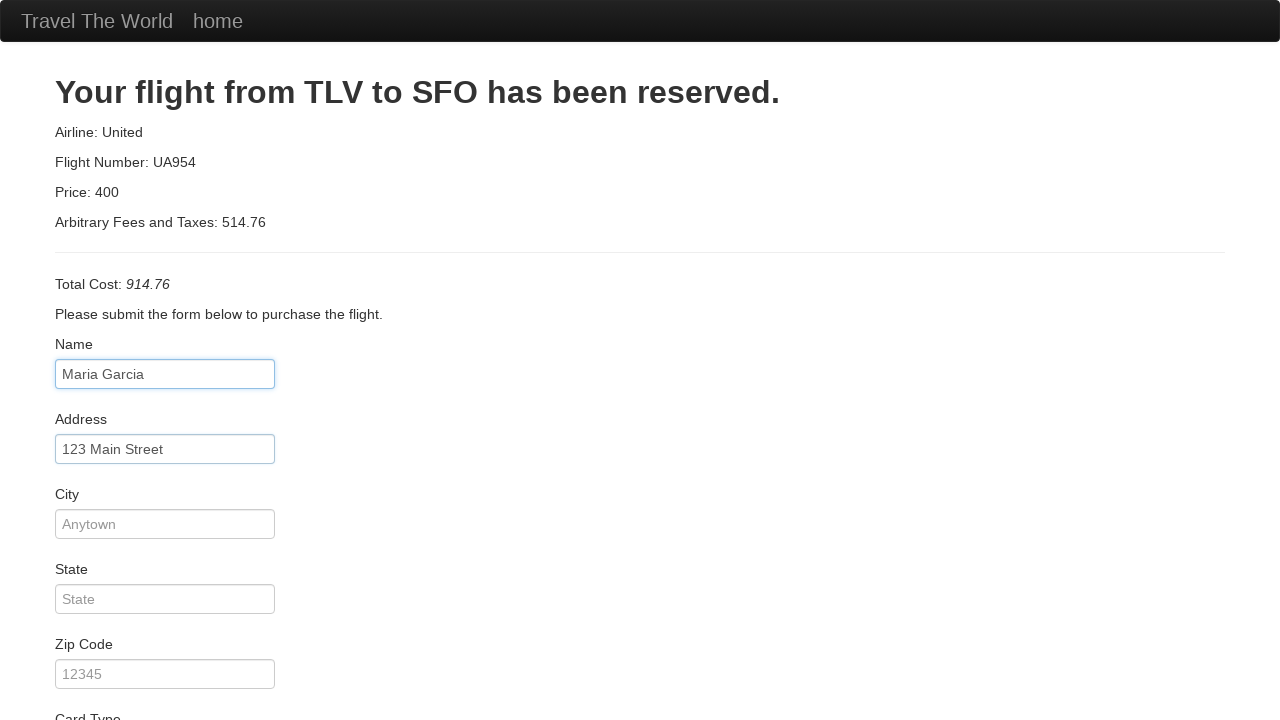

Filled city field with 'New York' on #city
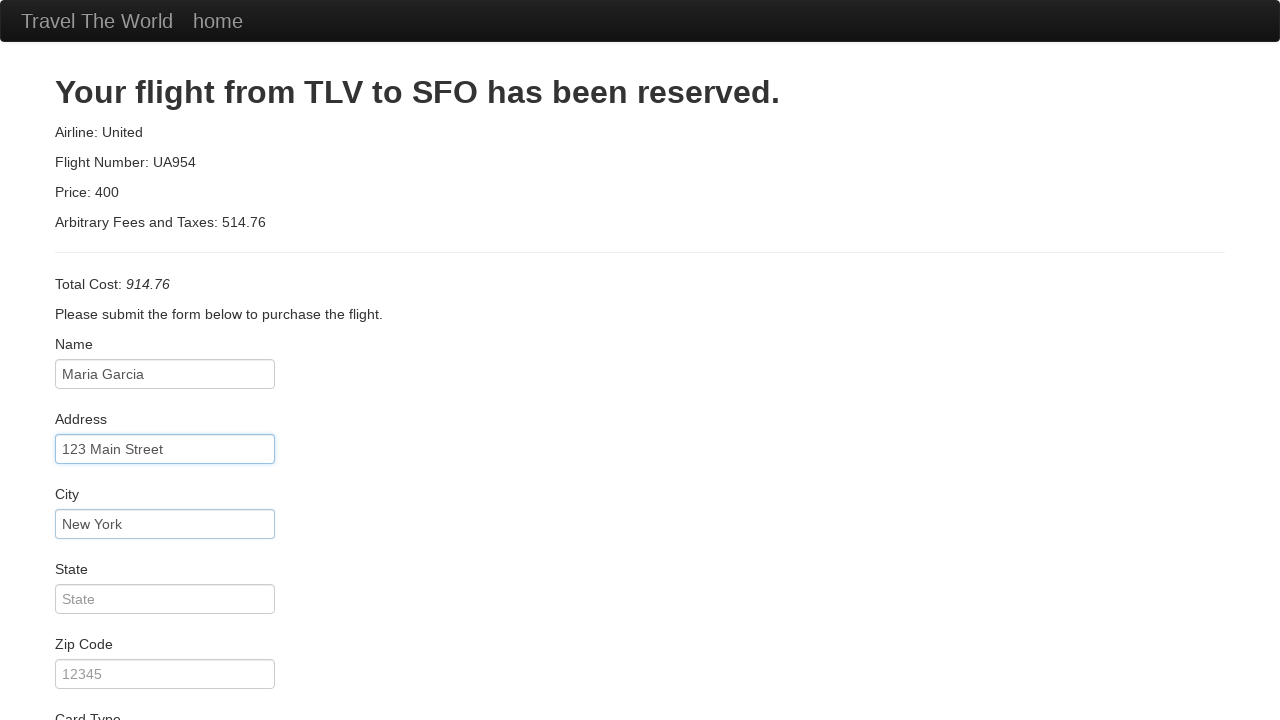

Filled state field with 'NY' on #state
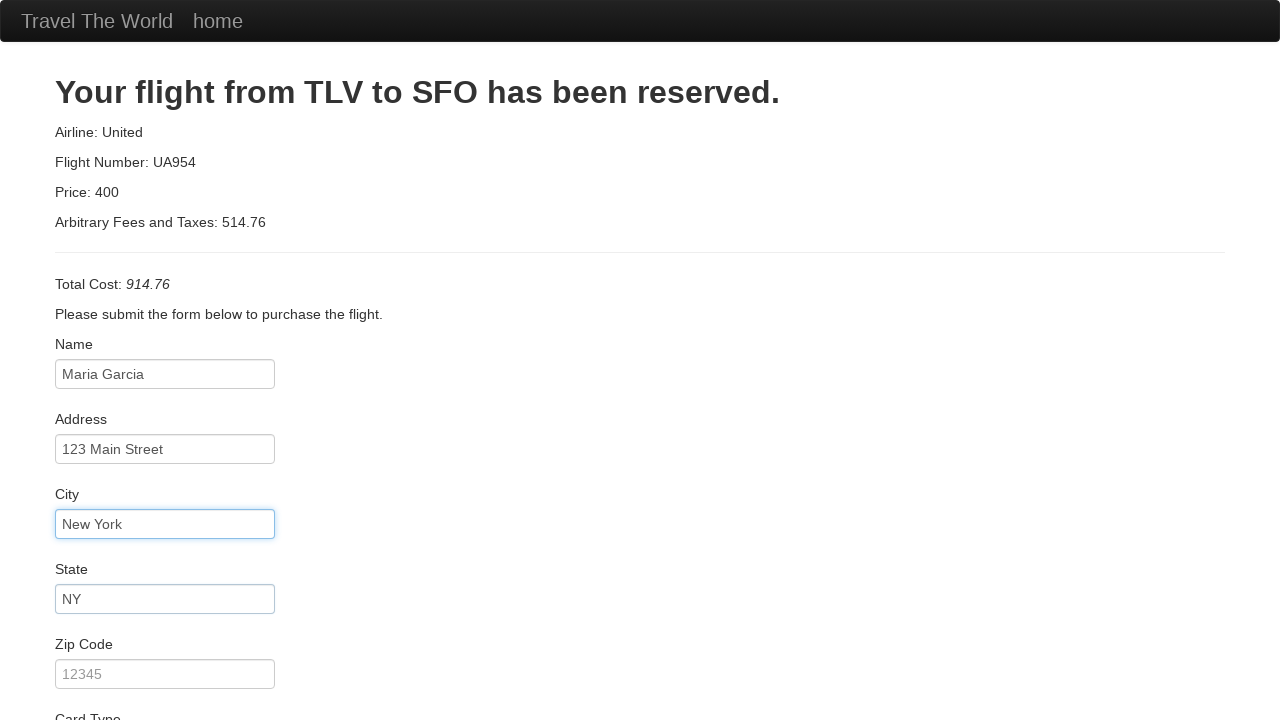

Filled zip code field with '10001' on #zipCode
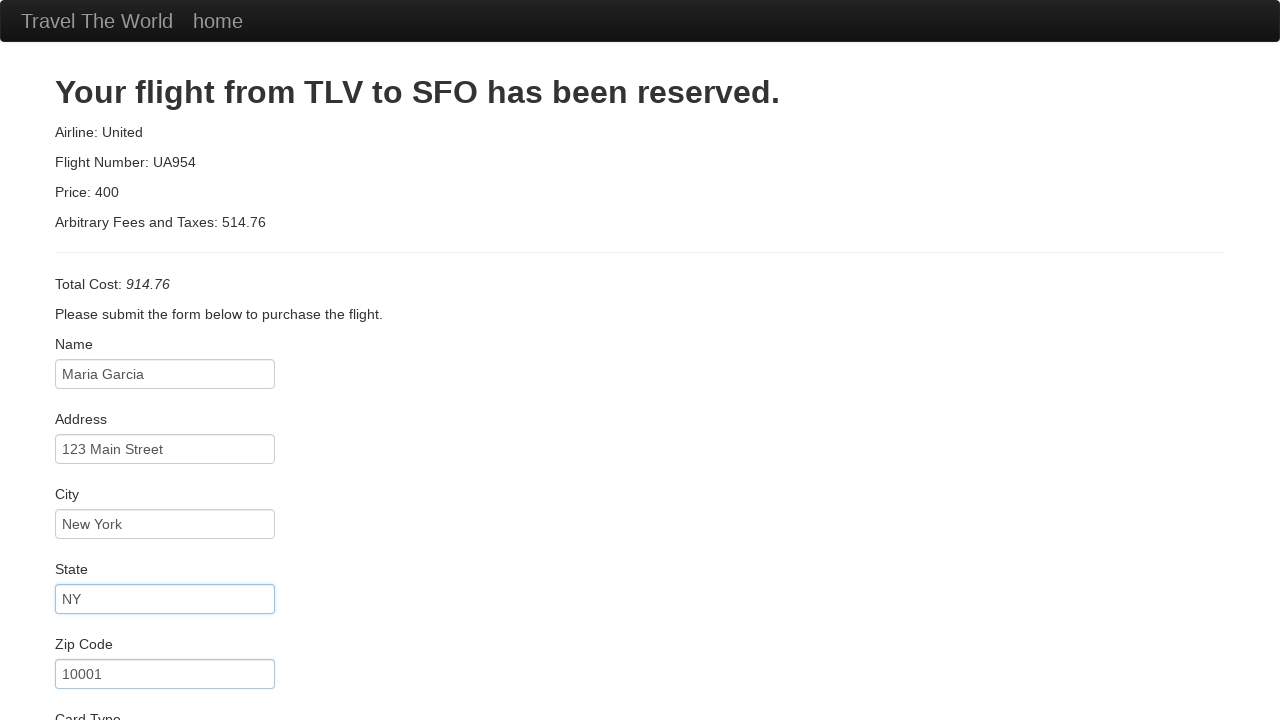

Clicked card type dropdown at (165, 360) on #cardType
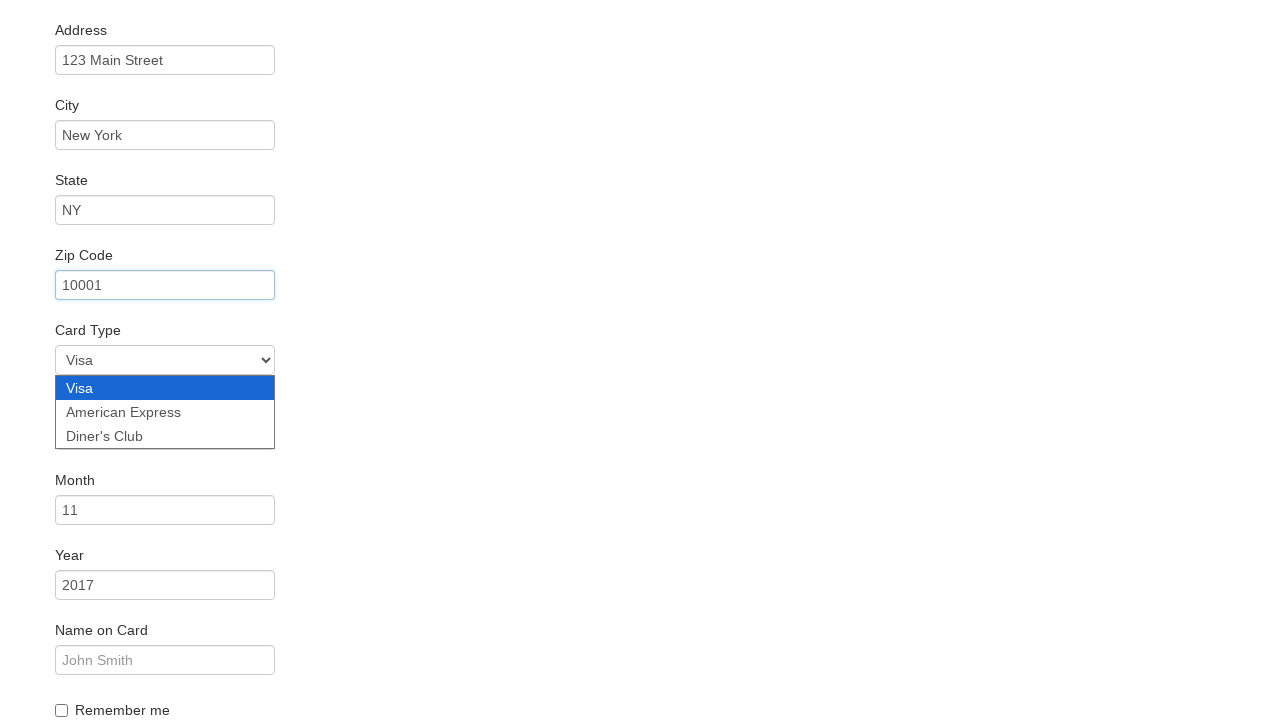

Selected American Express as card type on #cardType
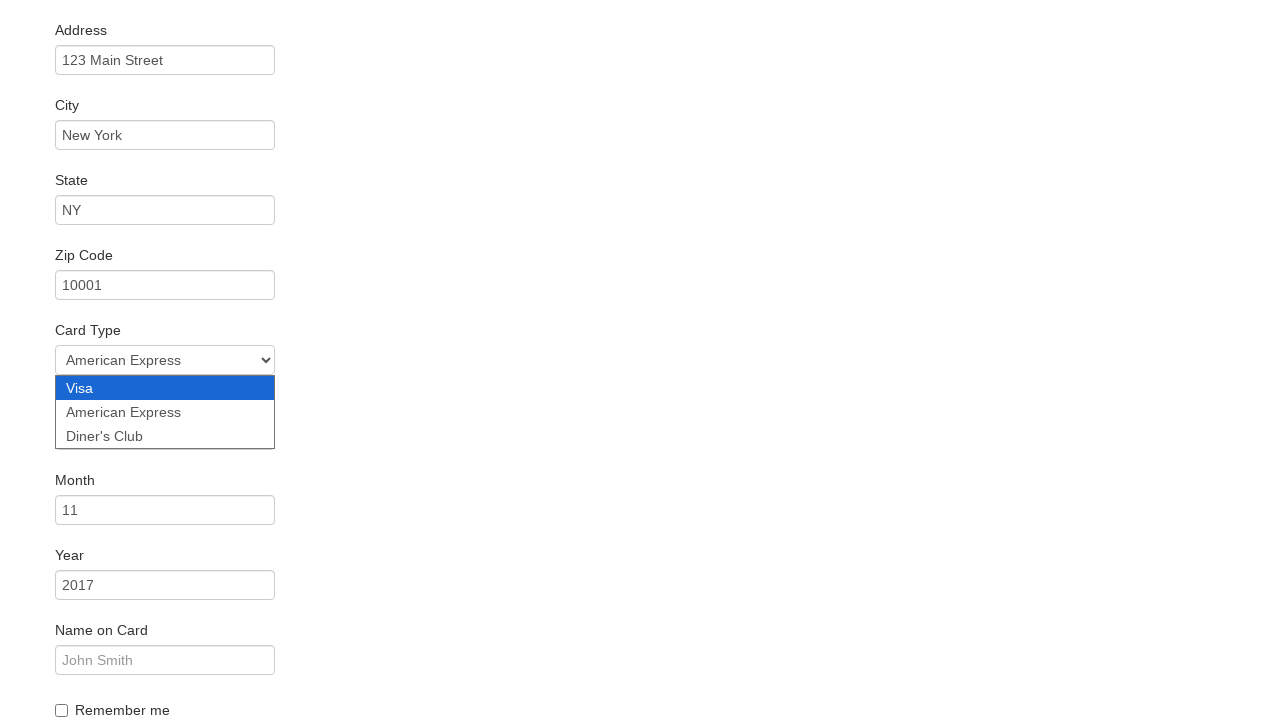

Clicked credit card number field at (165, 435) on #creditCardNumber
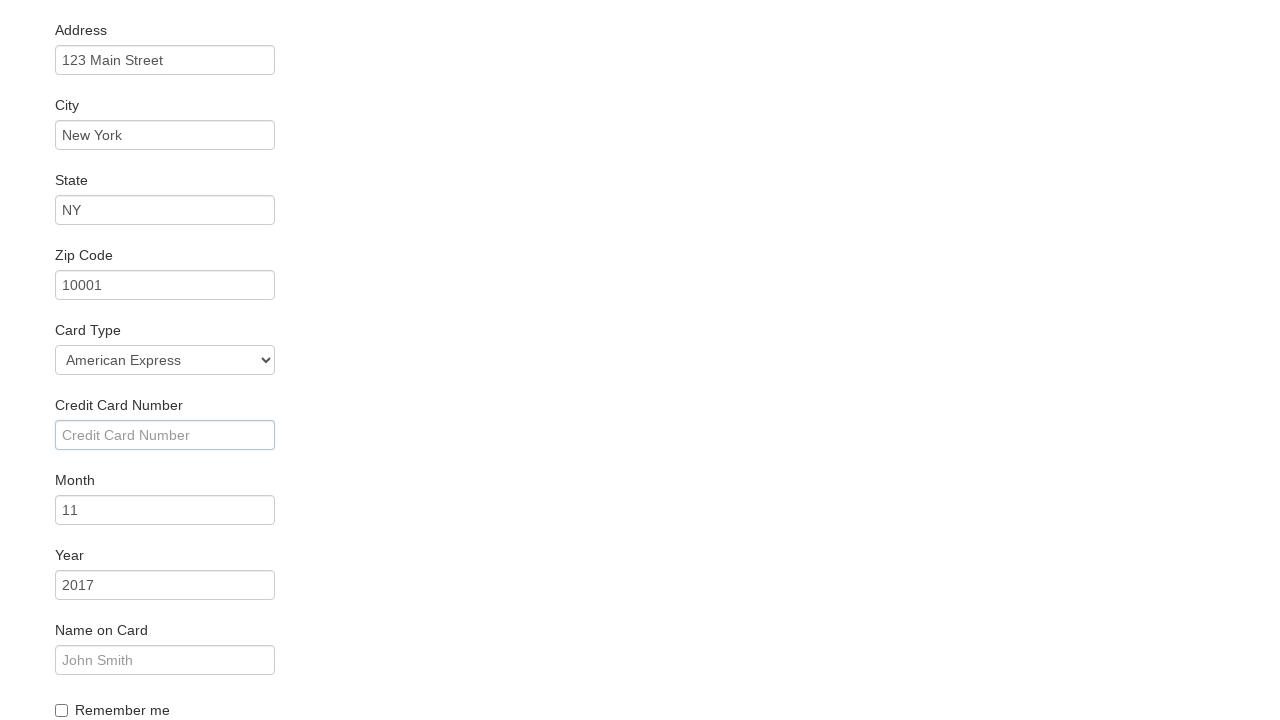

Filled credit card number field on #creditCardNumber
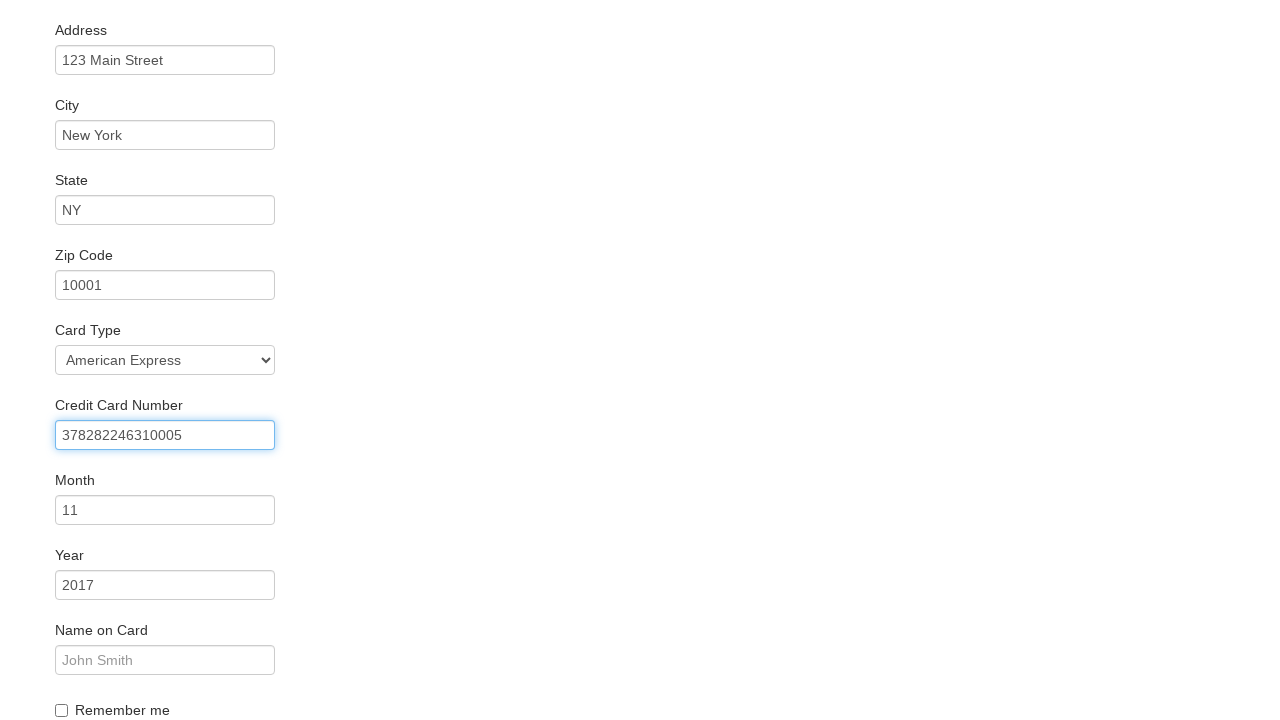

Filled credit card expiration month with '06' on #creditCardMonth
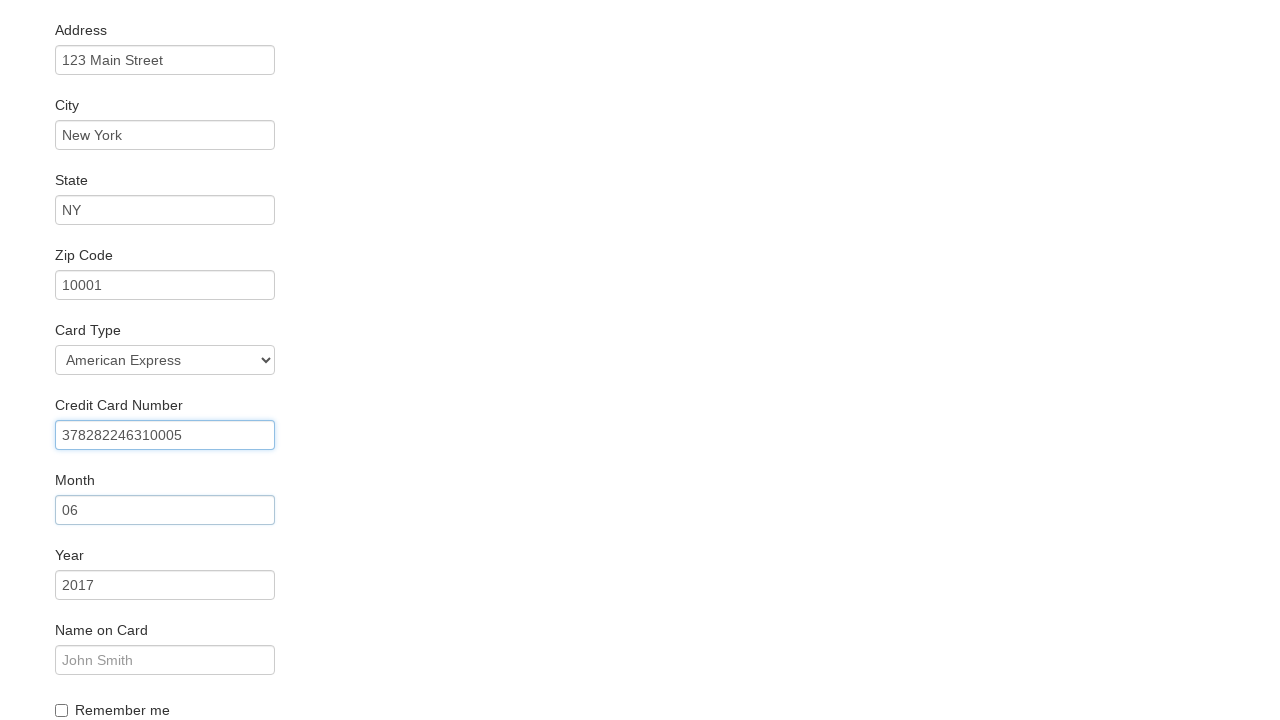

Filled credit card expiration year with '2026' on #creditCardYear
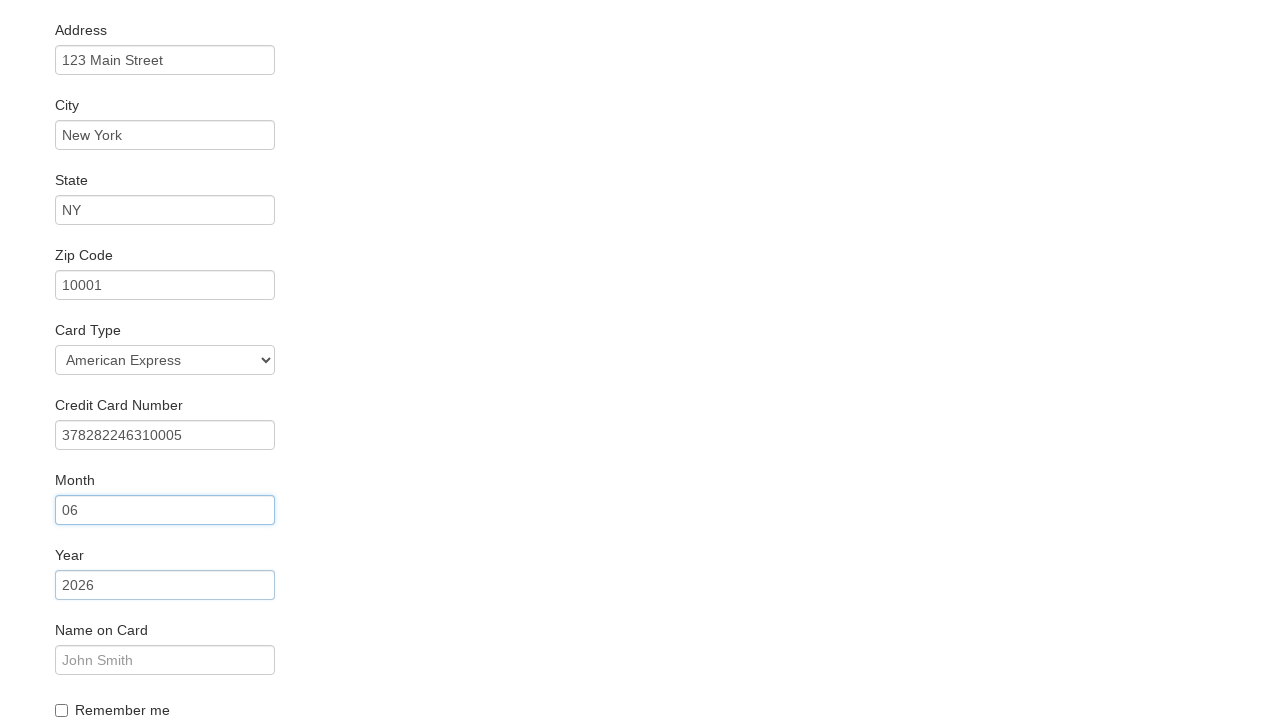

Filled name on card field with 'Maria Garcia' on #nameOnCard
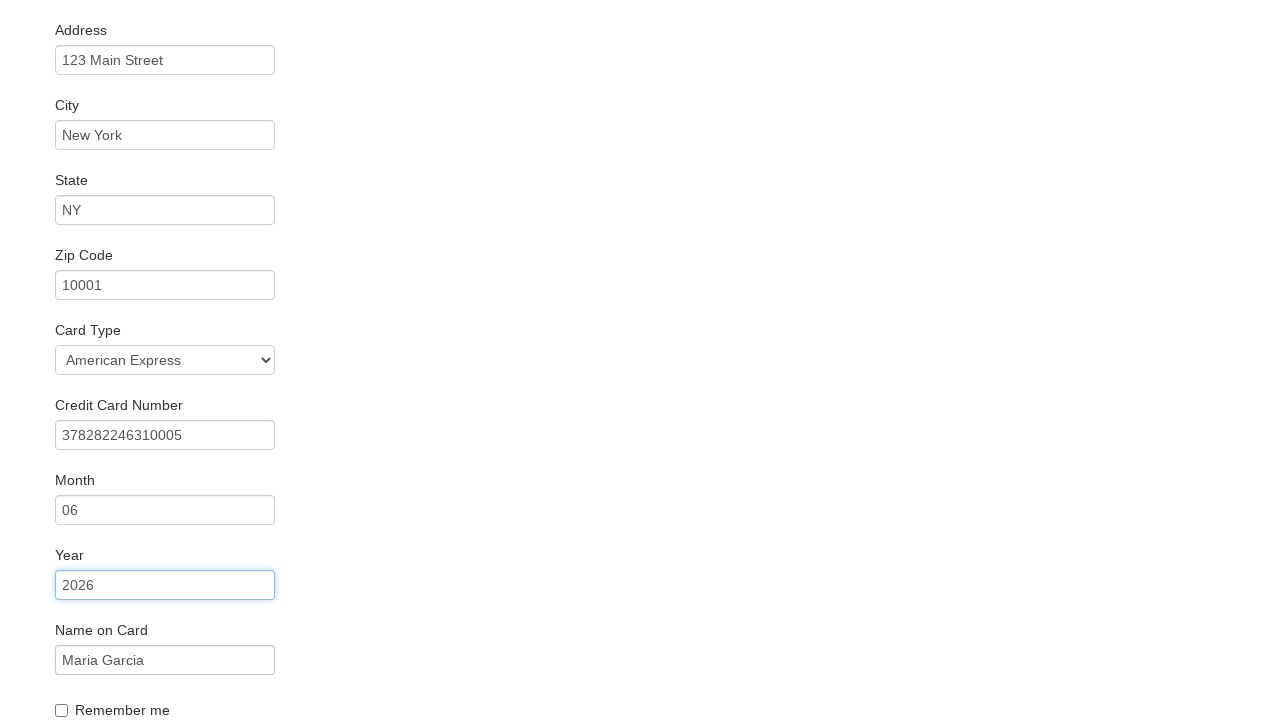

Clicked remember me checkbox at (62, 710) on #rememberMe
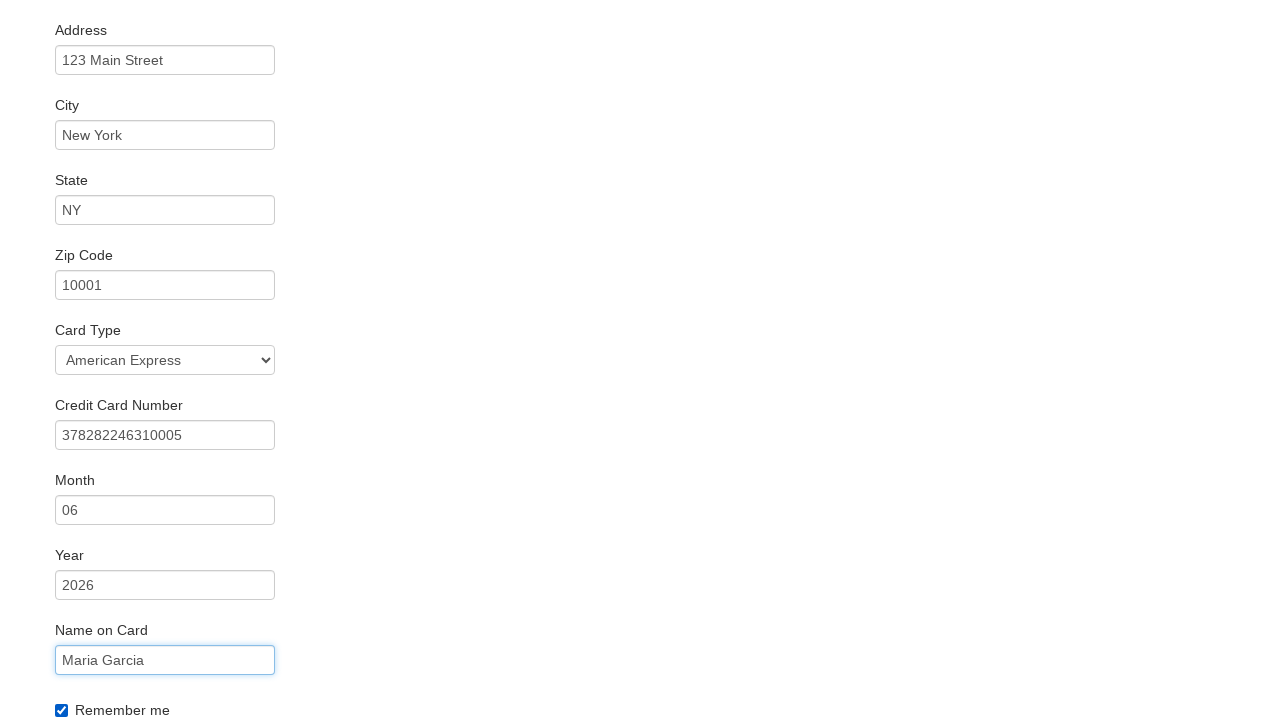

Clicked Purchase Flight button to complete booking at (118, 685) on .btn-primary
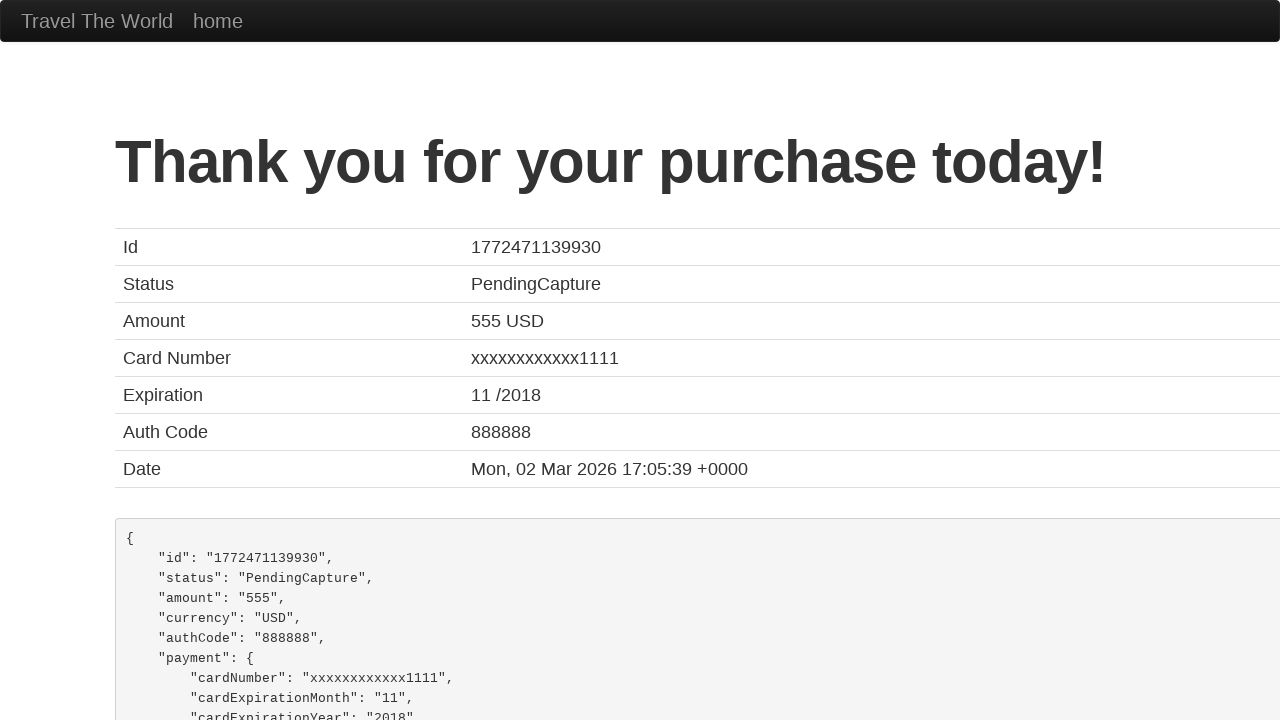

Confirmation page loaded successfully
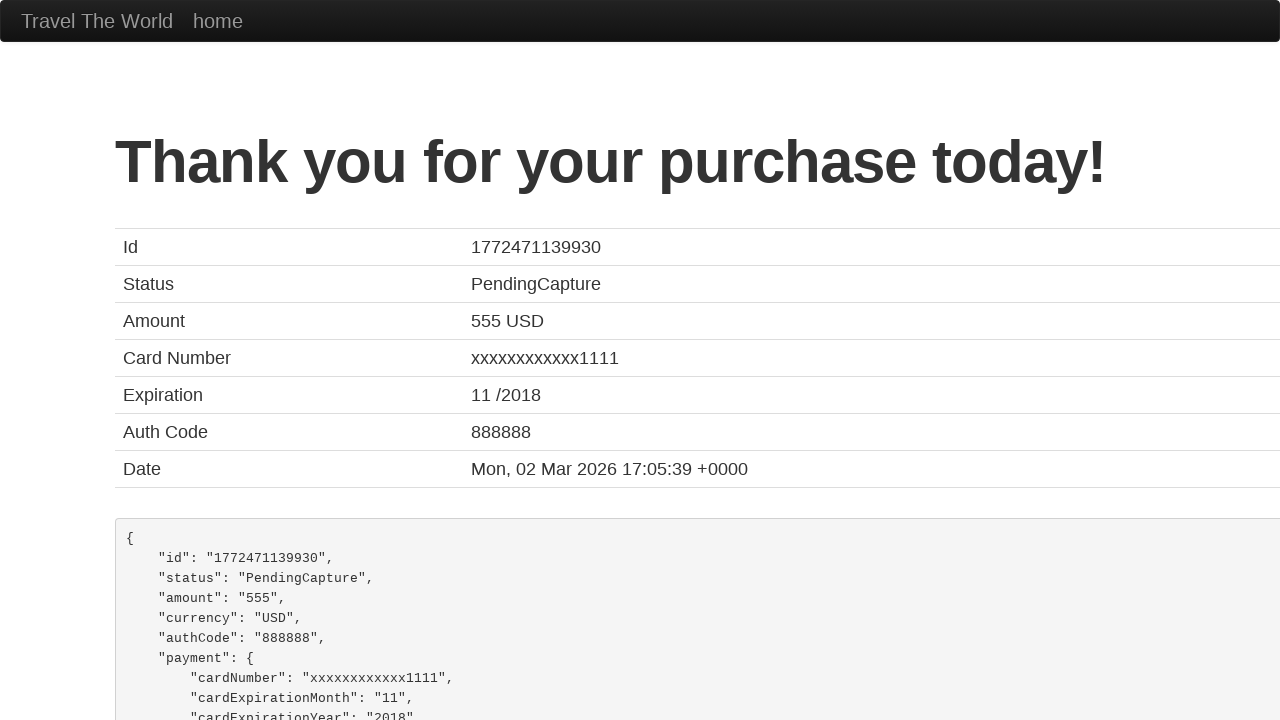

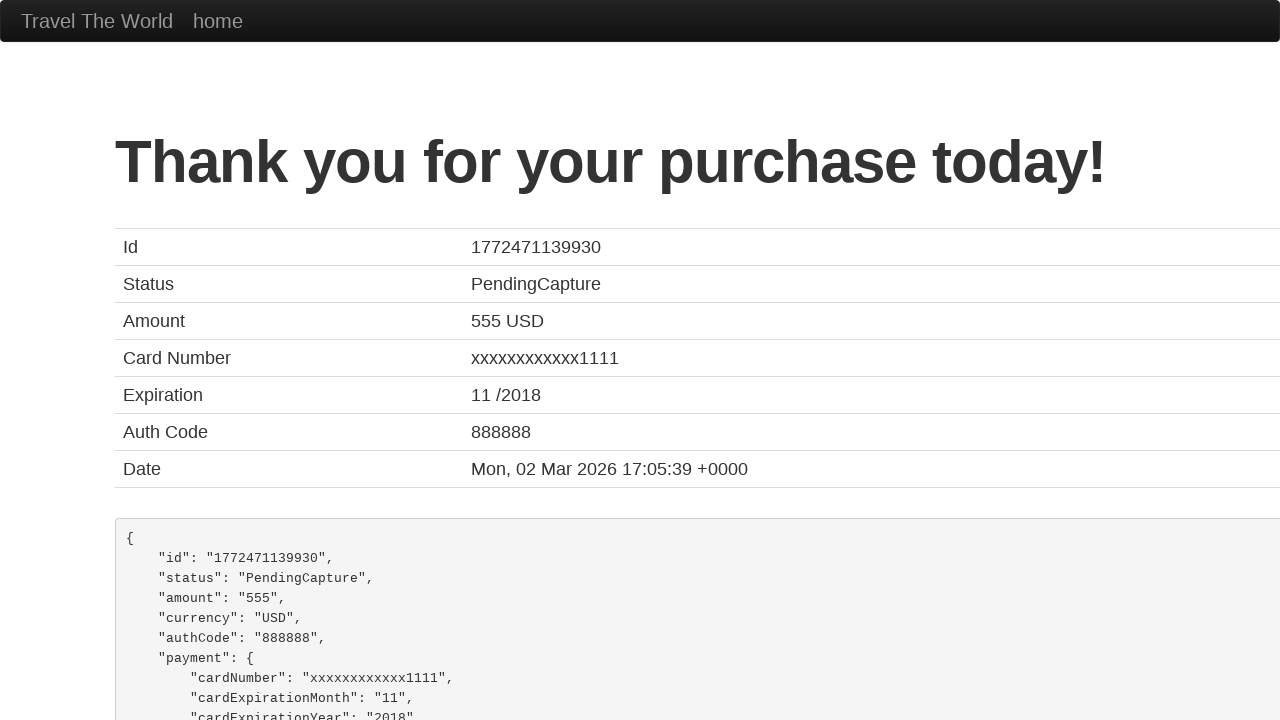